Tests JavaScript dialog handling by accepting a confirm popup, performs mouse hover action, and interacts with elements inside an iframe.

Starting URL: https://rahulshettyacademy.com/AutomationPractice/

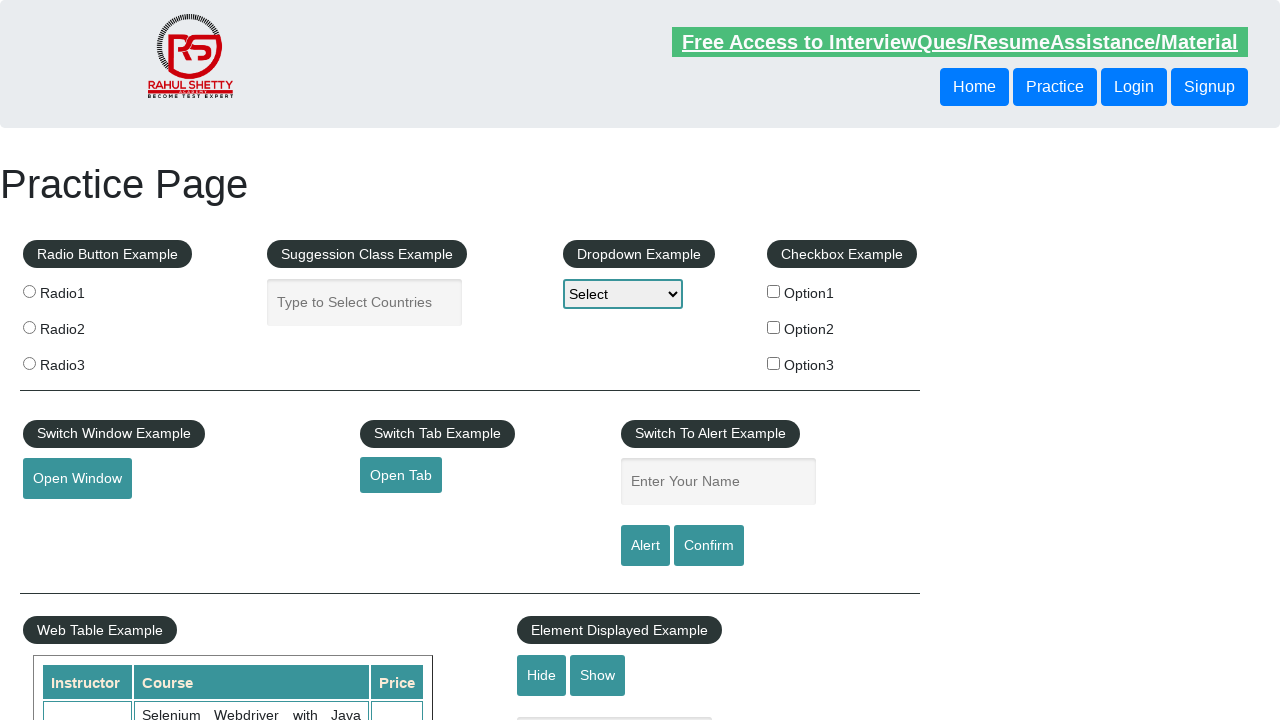

Set up dialog handler to accept JavaScript dialogs
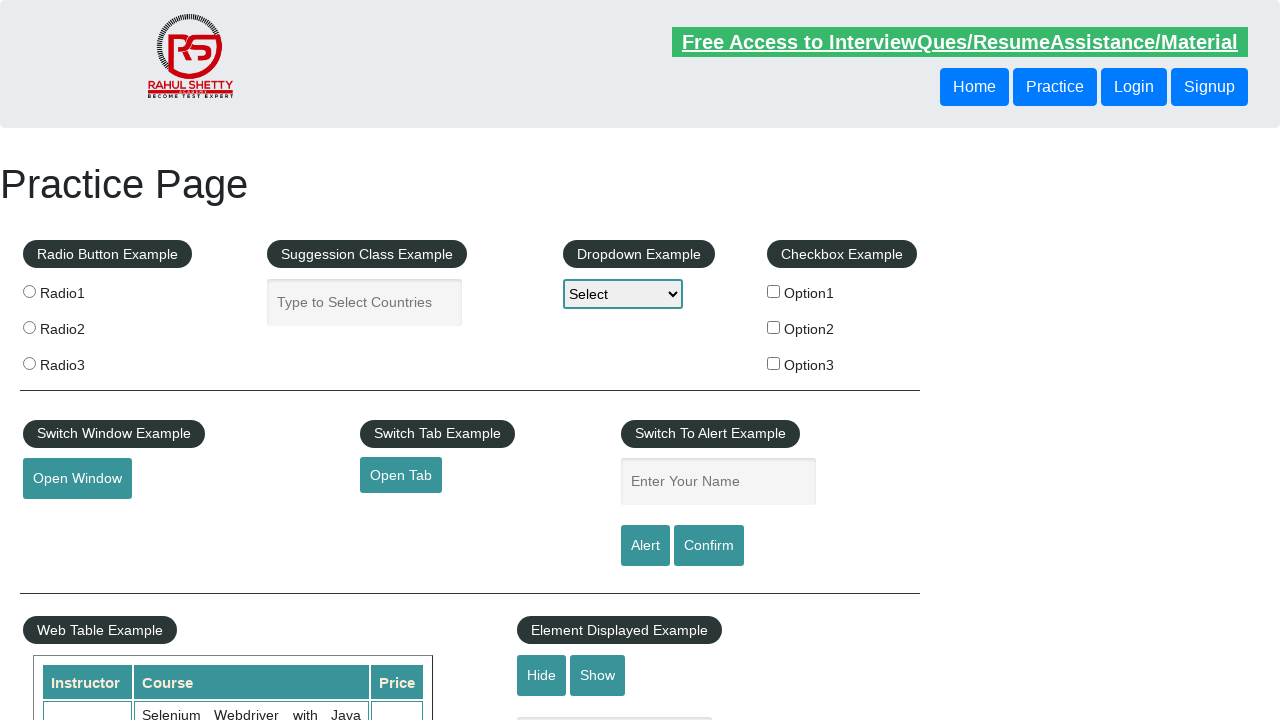

Clicked confirm button to trigger JavaScript dialog at (709, 546) on #confirmbtn
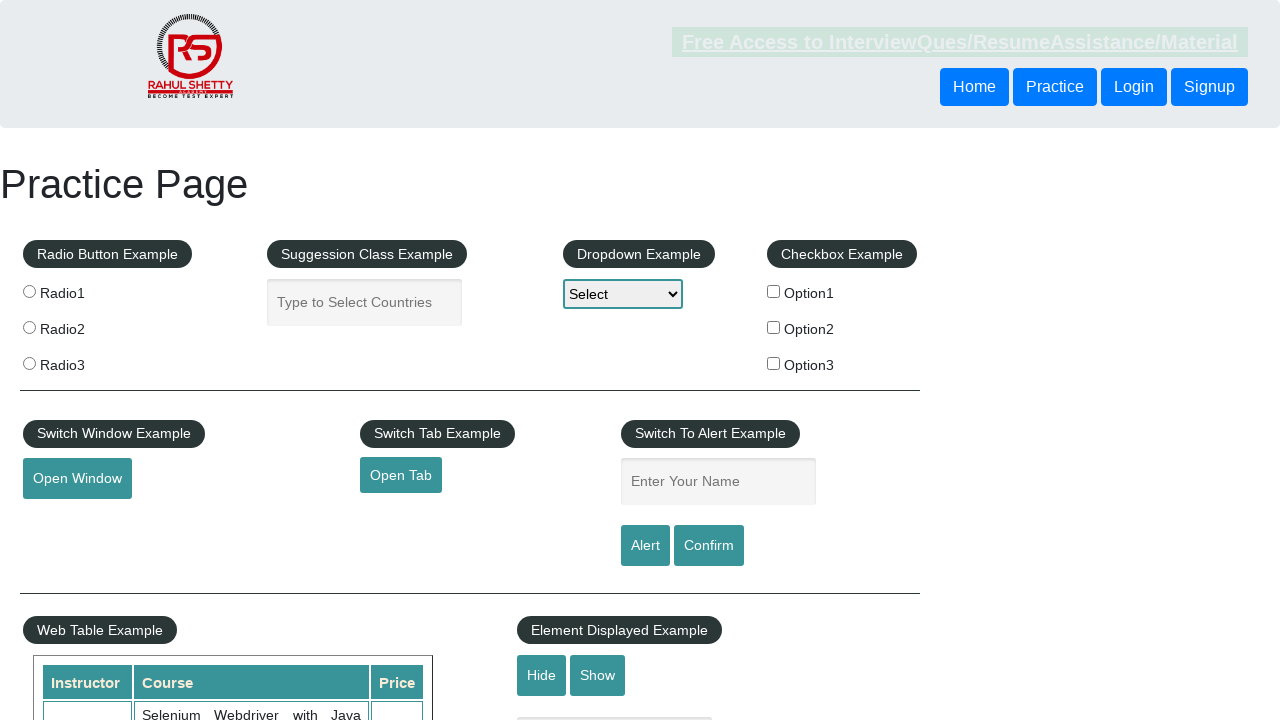

Performed mouse hover action on element at (83, 361) on #mousehover
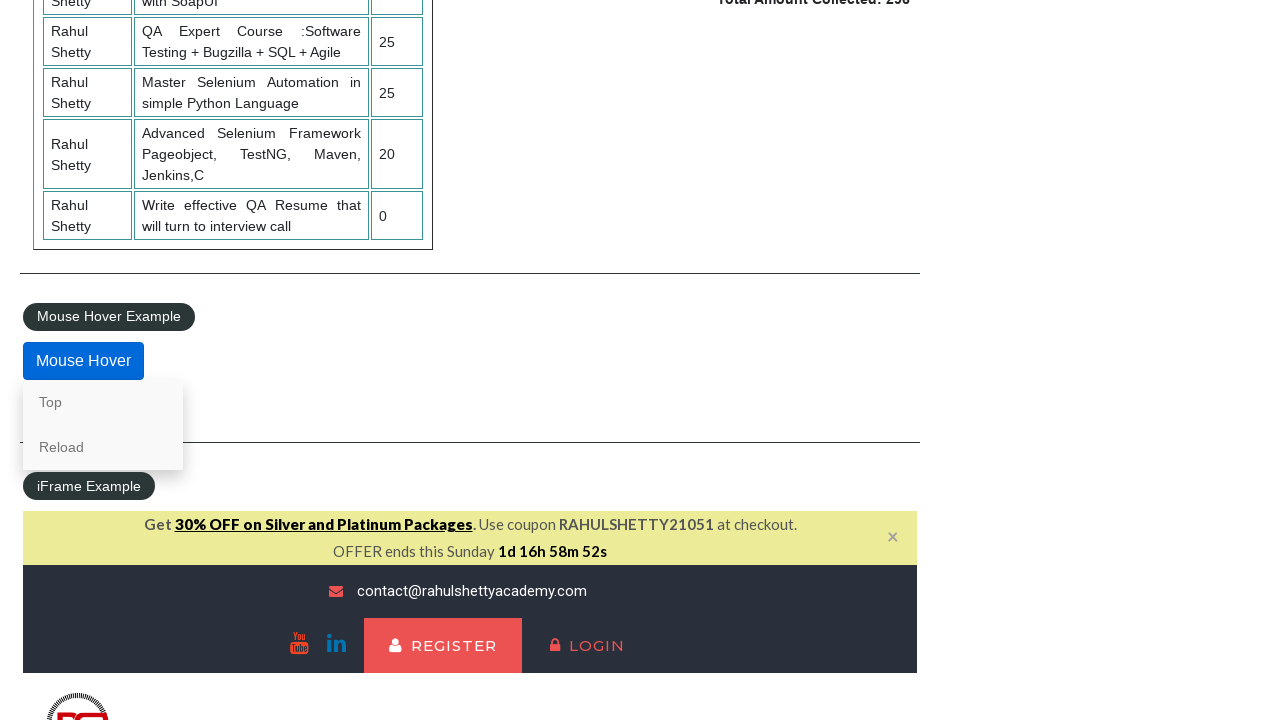

Located iframe with courses content
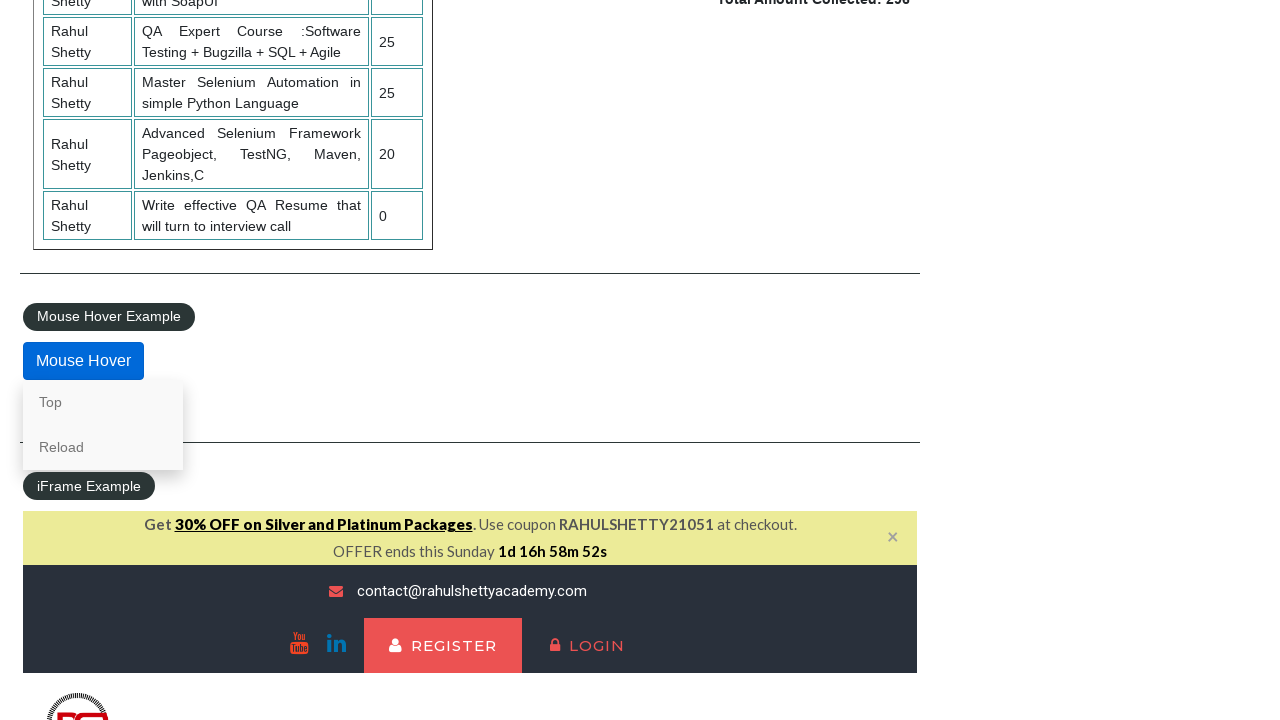

Clicked lifetime access link inside iframe at (307, 360) on #courses-iframe >> internal:control=enter-frame >> li a[href*='lifetime-access']
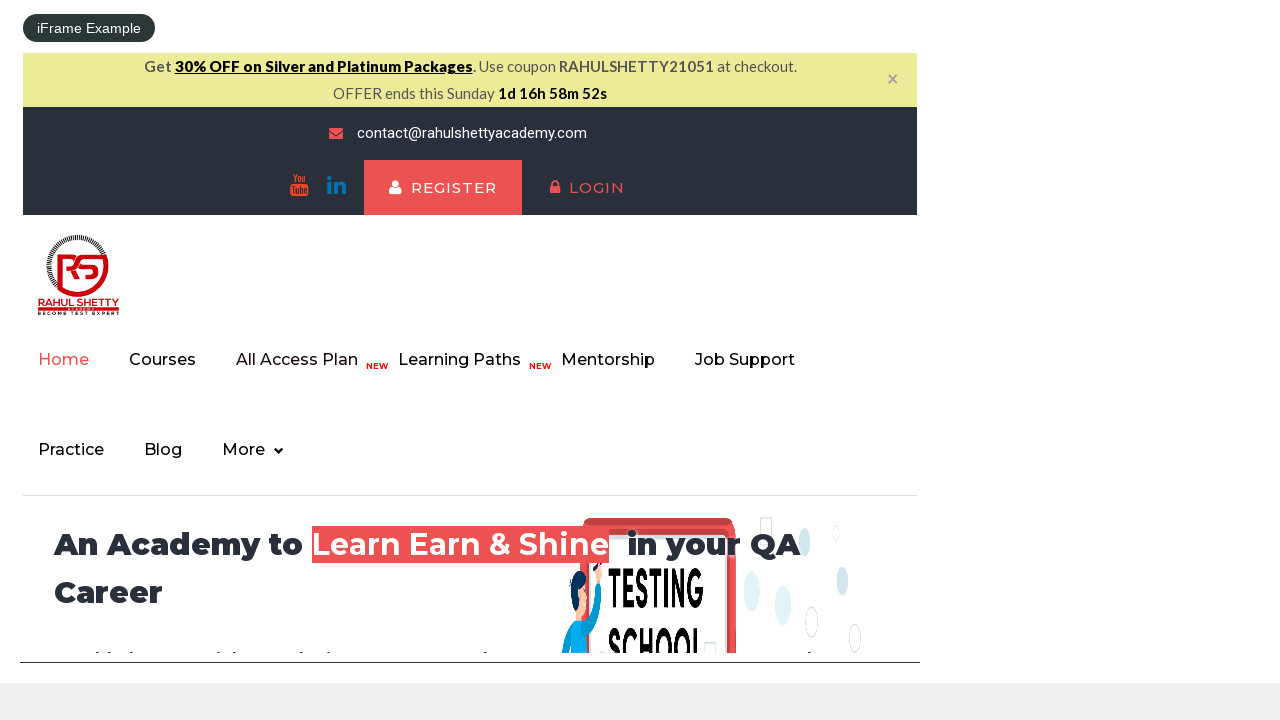

Retrieved heading text from iframe: Join 13,522 Happy Subscibers!
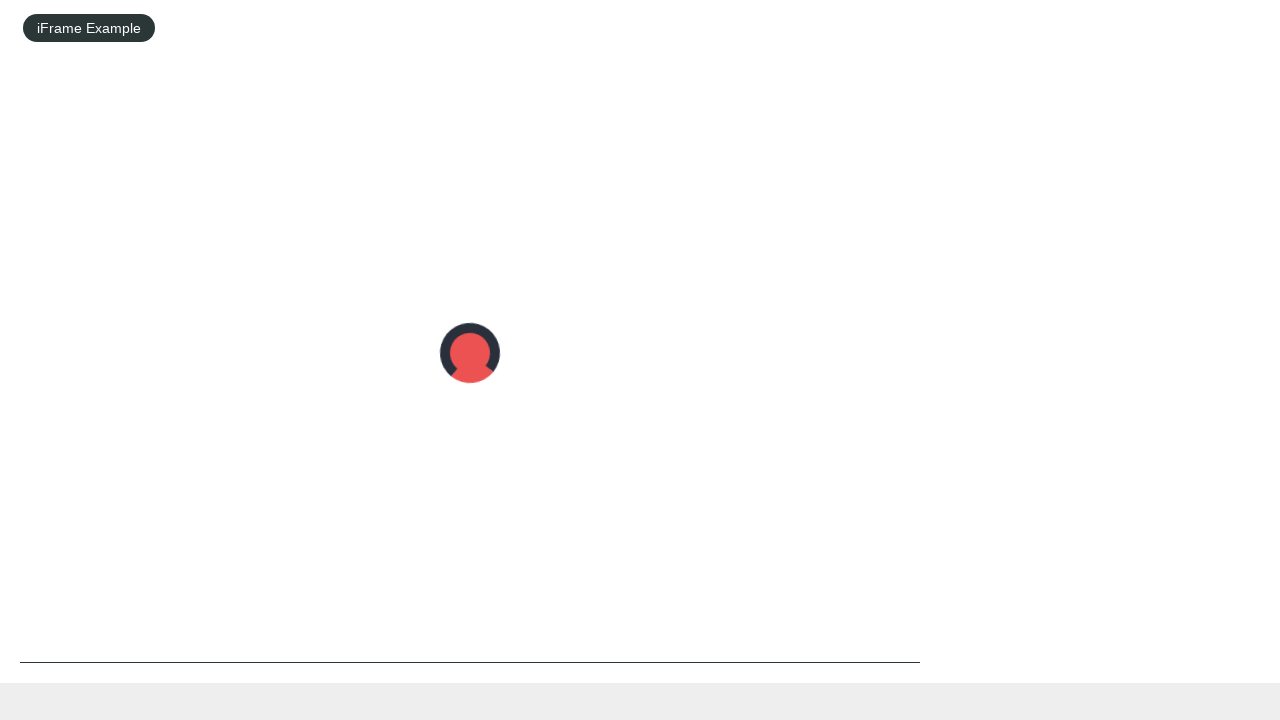

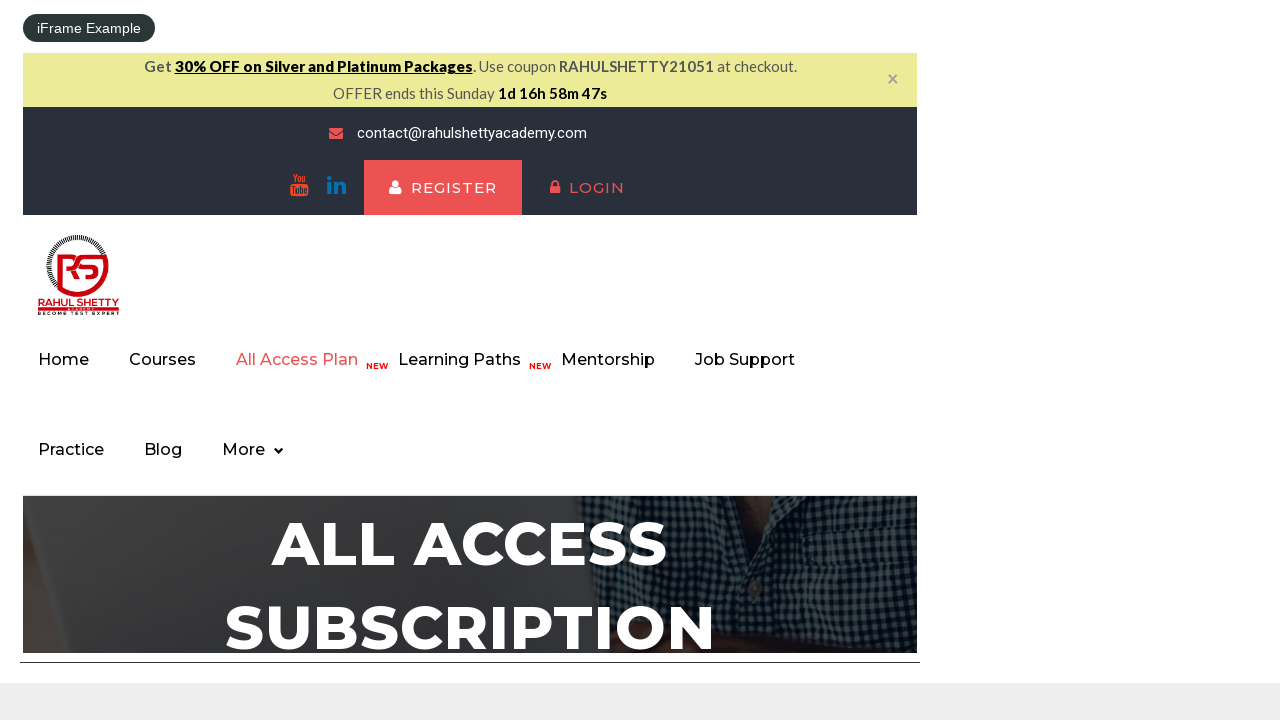